Searches for insurance brokers by entering a zip code and radius, then submits the search form to view results

Starting URL: https://forms.nabip.org/consumer/findagent2.cfm

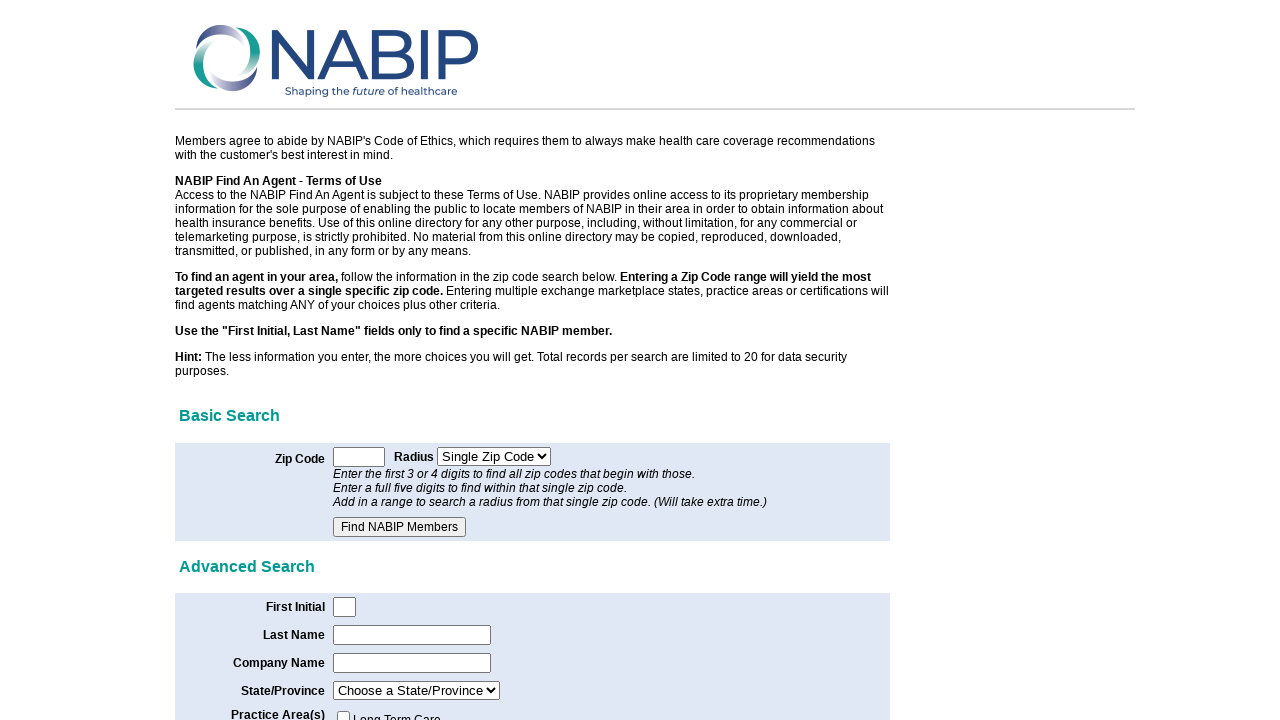

Entered zip code '32043' in search field on input[name='zip']
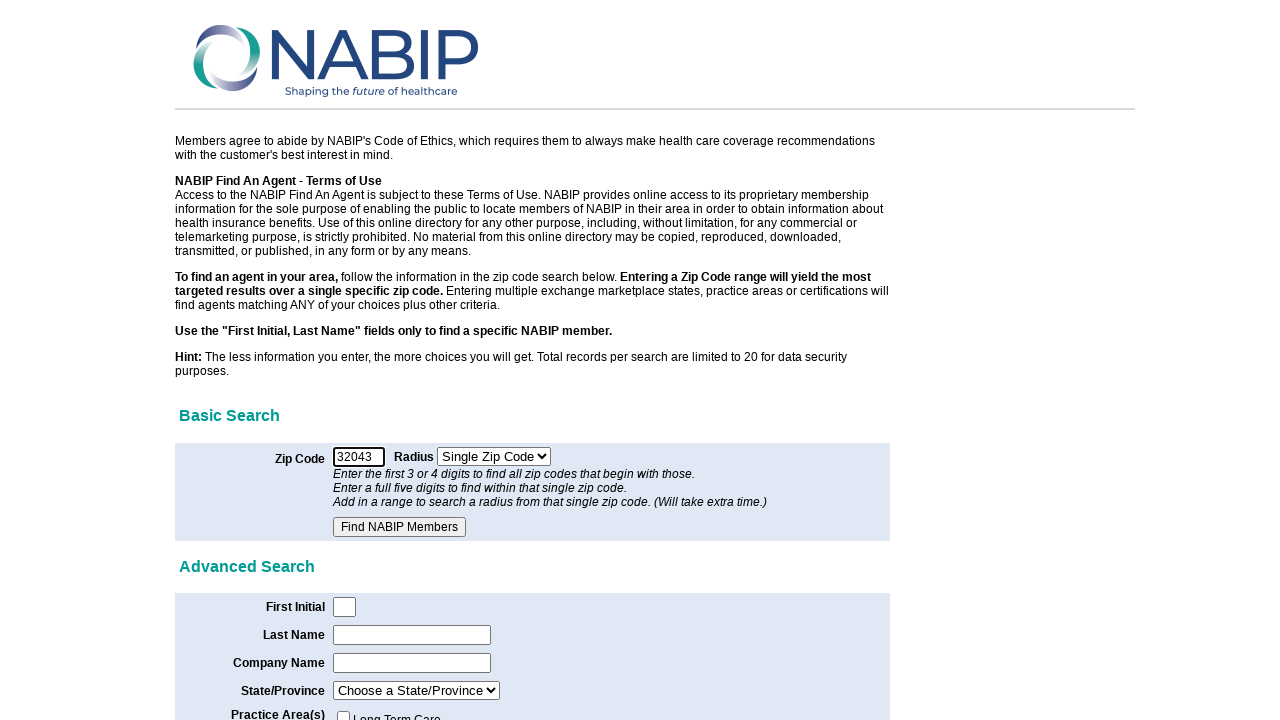

Selected 'Single Zip Code' from radius dropdown on select[name='miles']
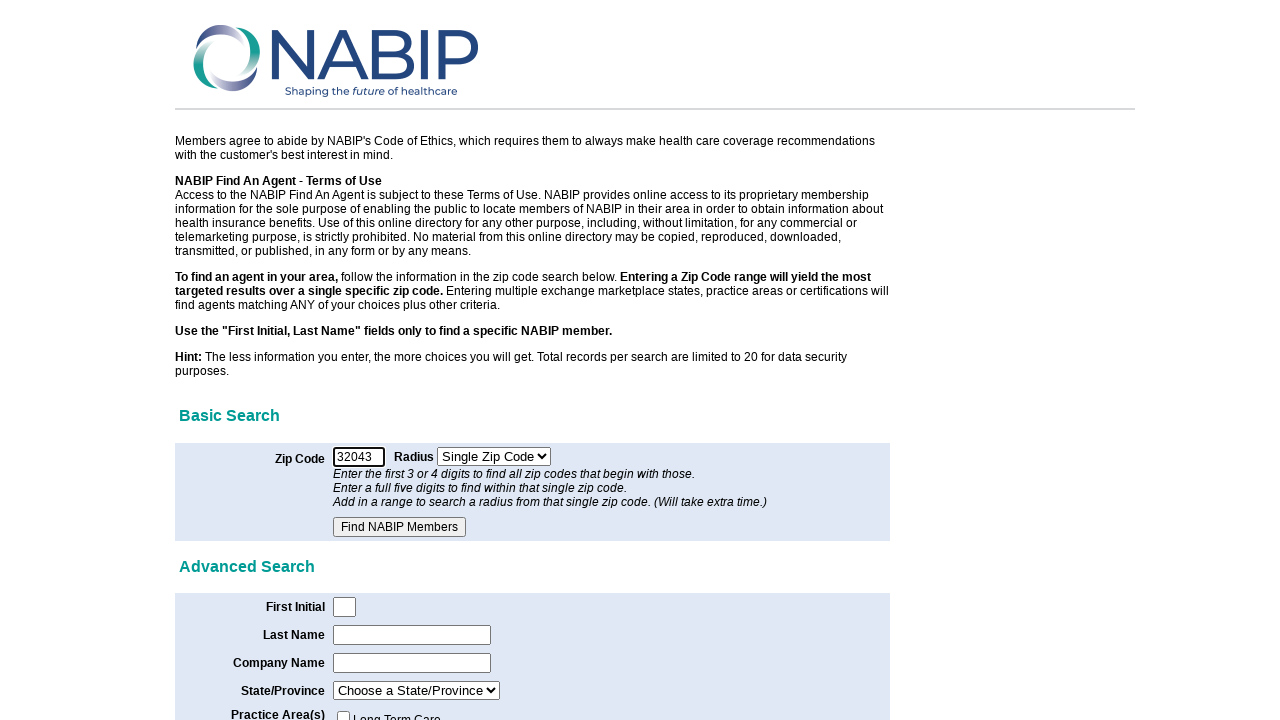

Selected 100 mile radius from dropdown on select[name='miles']
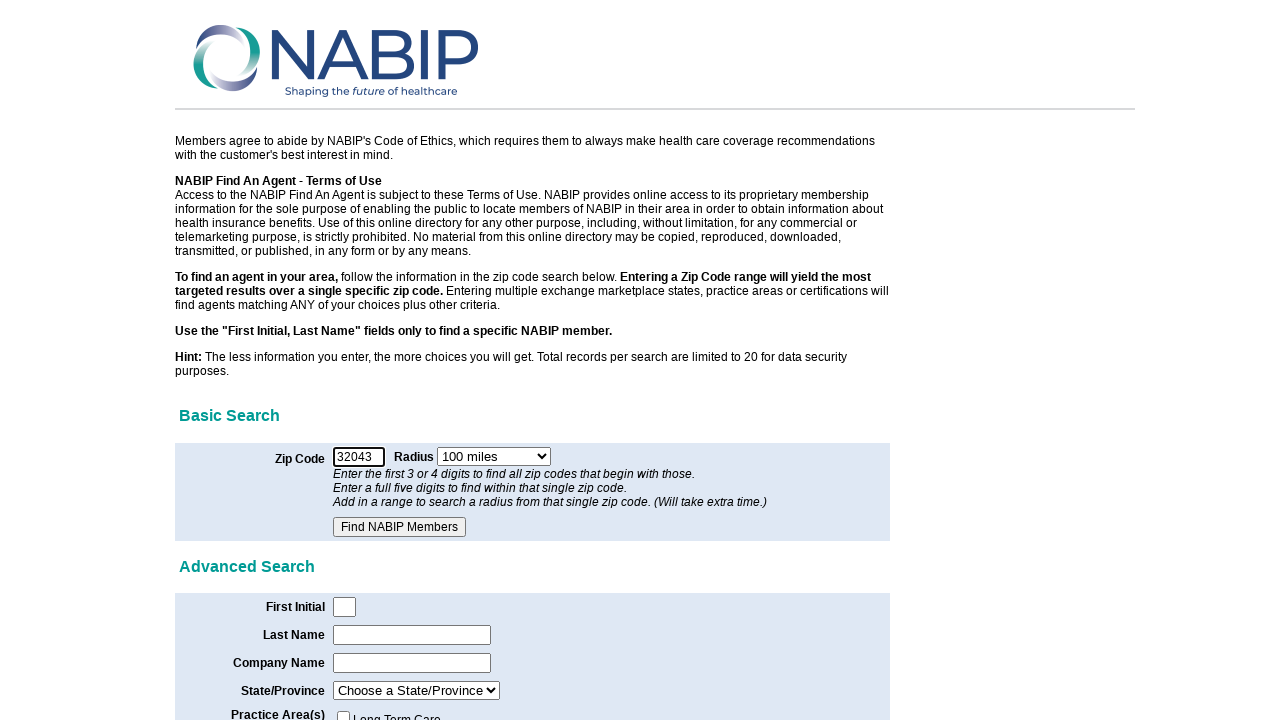

Submitted search form by pressing Enter on zip field on input[name='zip']
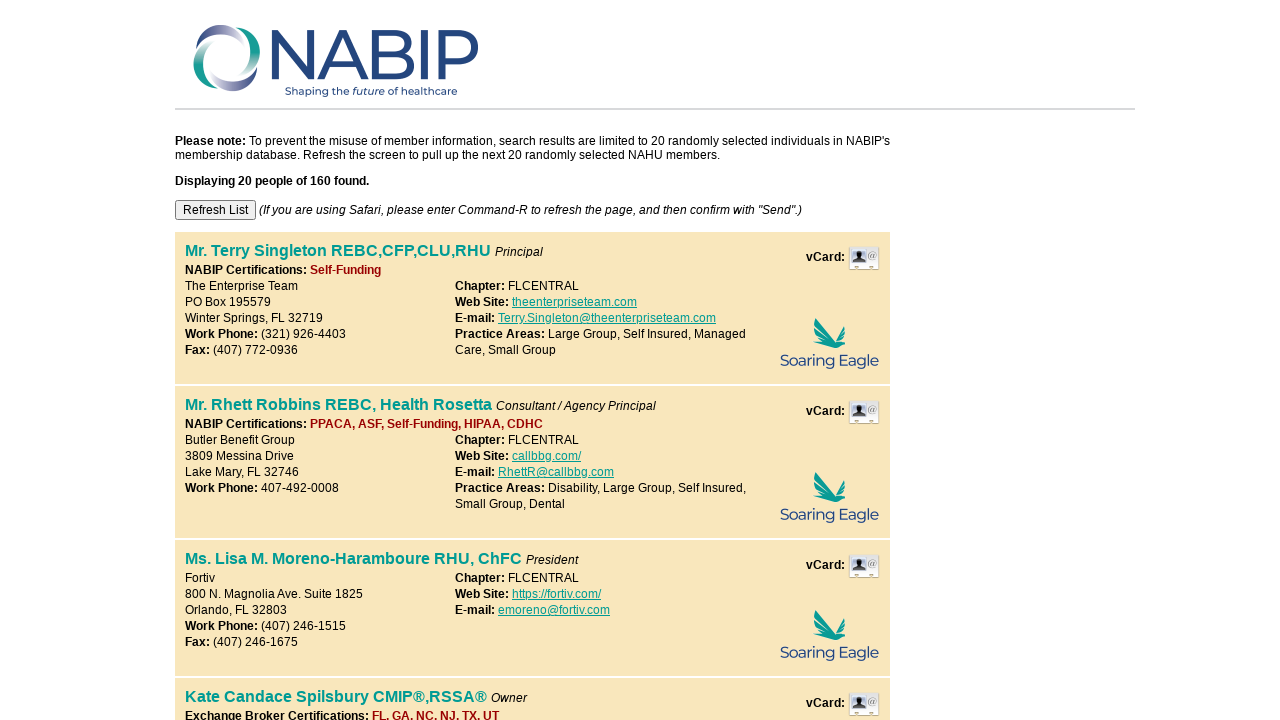

Waited for search results to load in content container
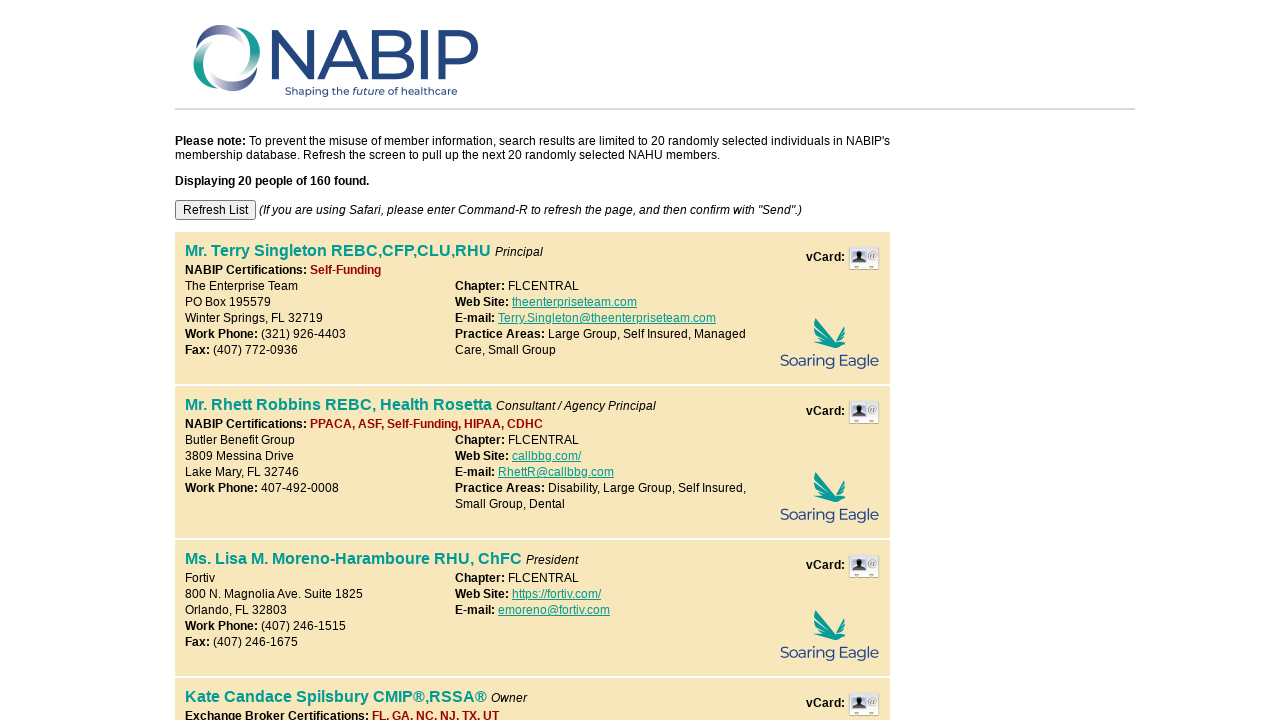

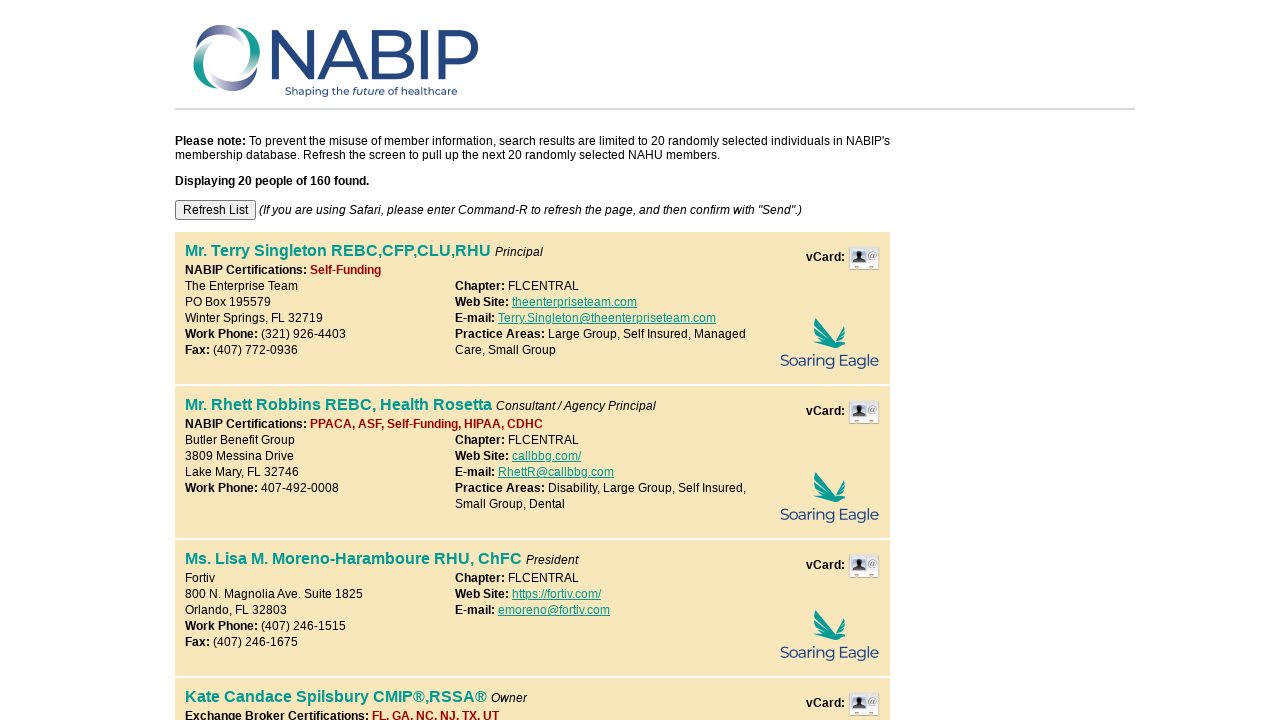